Tests alert handling functionality by triggering and accepting an alert, then triggering and dismissing a confirmation dialog

Starting URL: https://demoqa.com/alerts

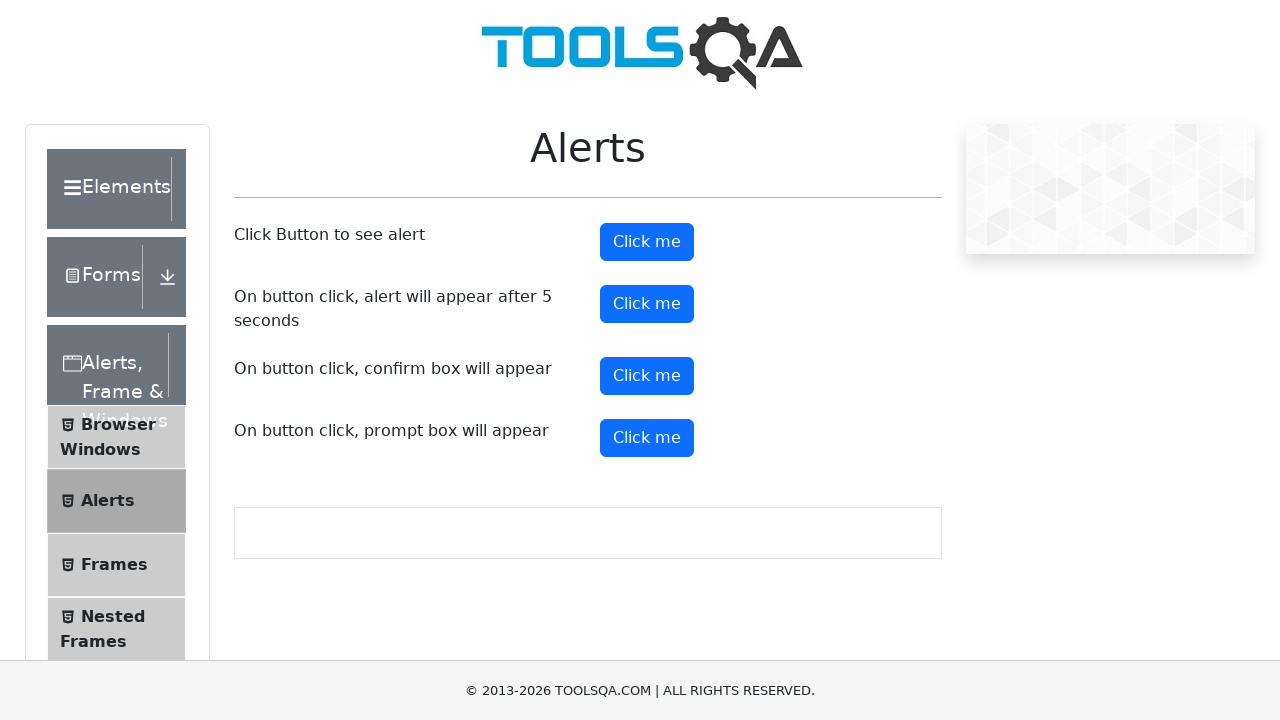

Clicked alert button to trigger alert dialog at (647, 242) on #alertButton
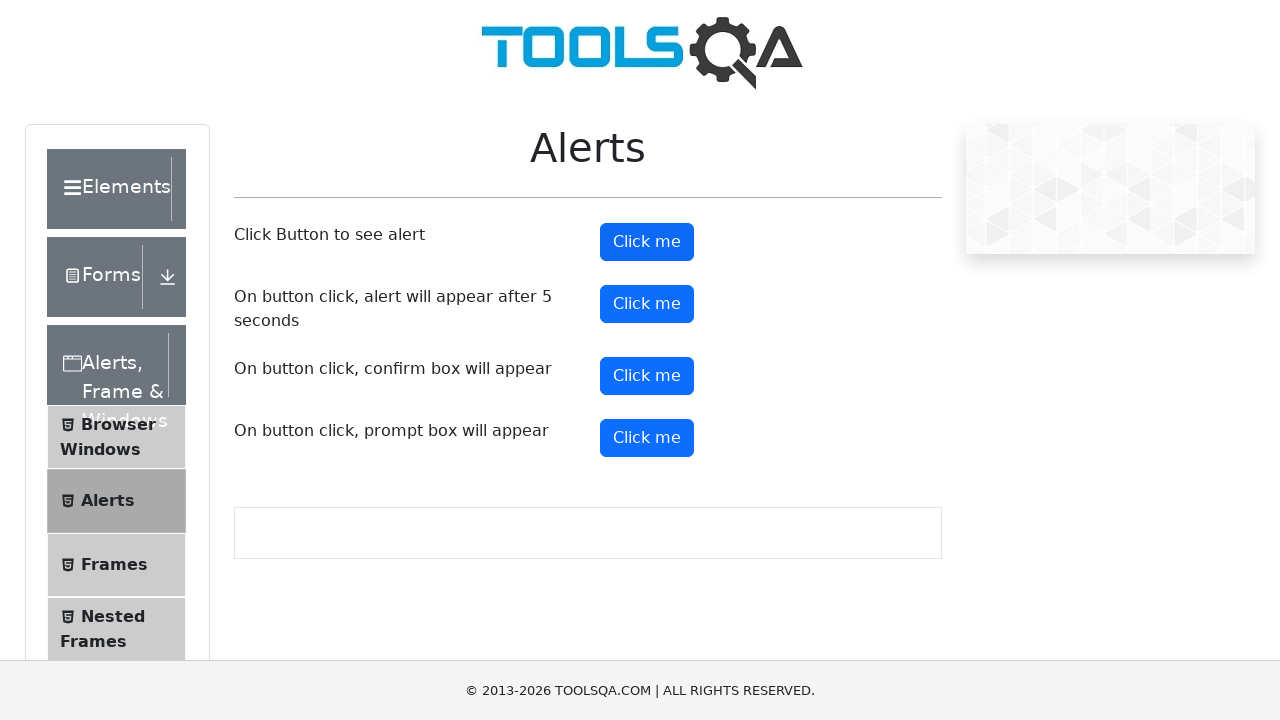

Set up dialog handler to accept alerts
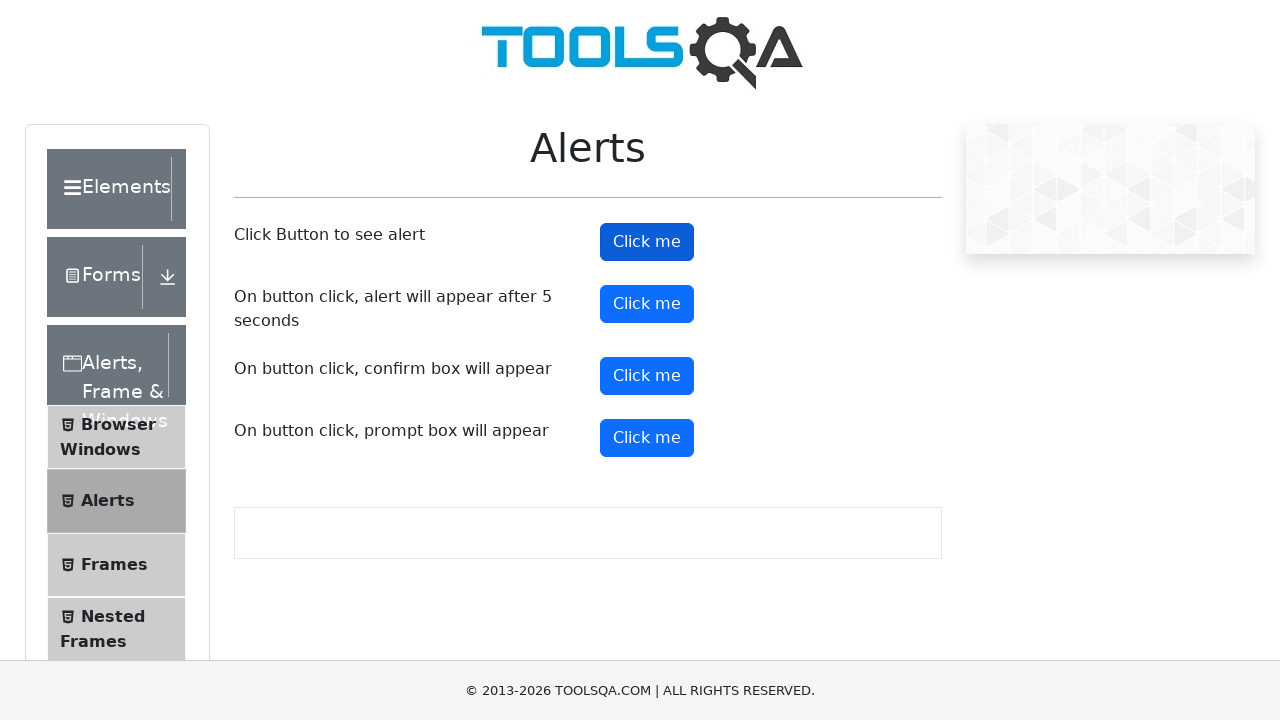

Clicked confirm button to trigger confirmation dialog at (647, 376) on #confirmButton
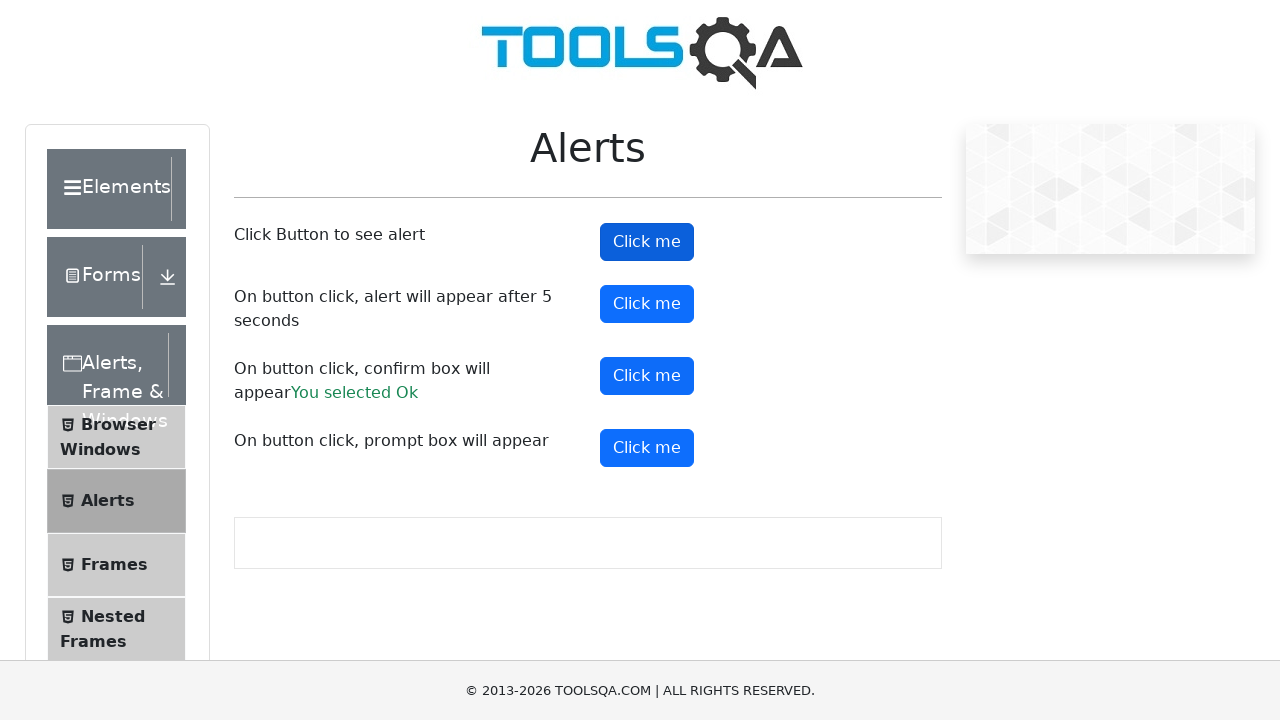

Set up dialog handler to dismiss confirmation dialogs
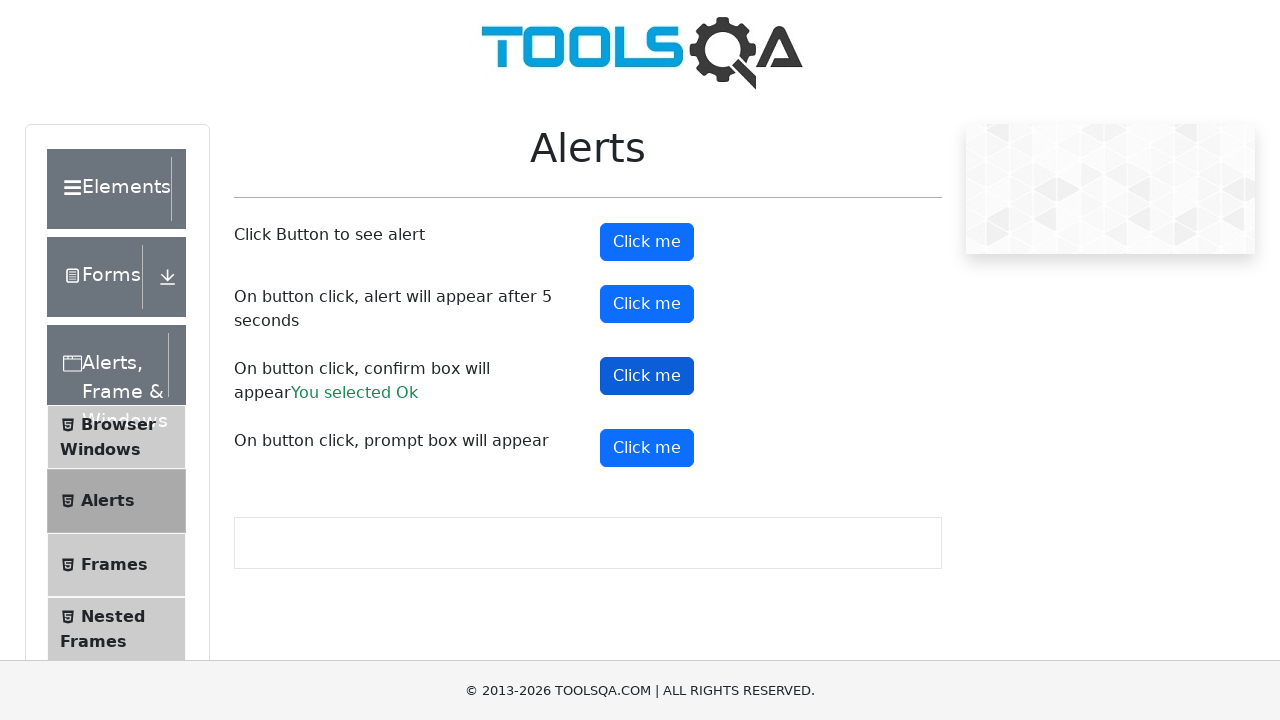

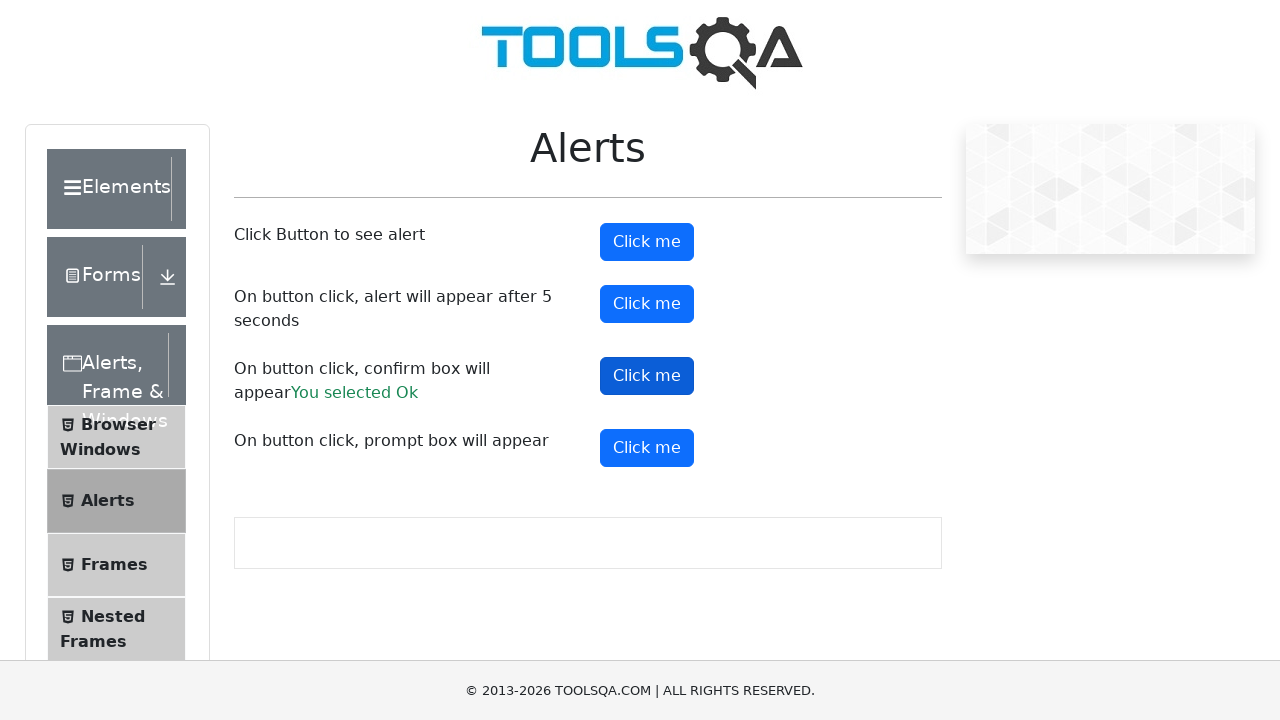